Clicks on the "Check Out Real Results" heading to navigate to that section on the page

Starting URL: https://klik.solutions/

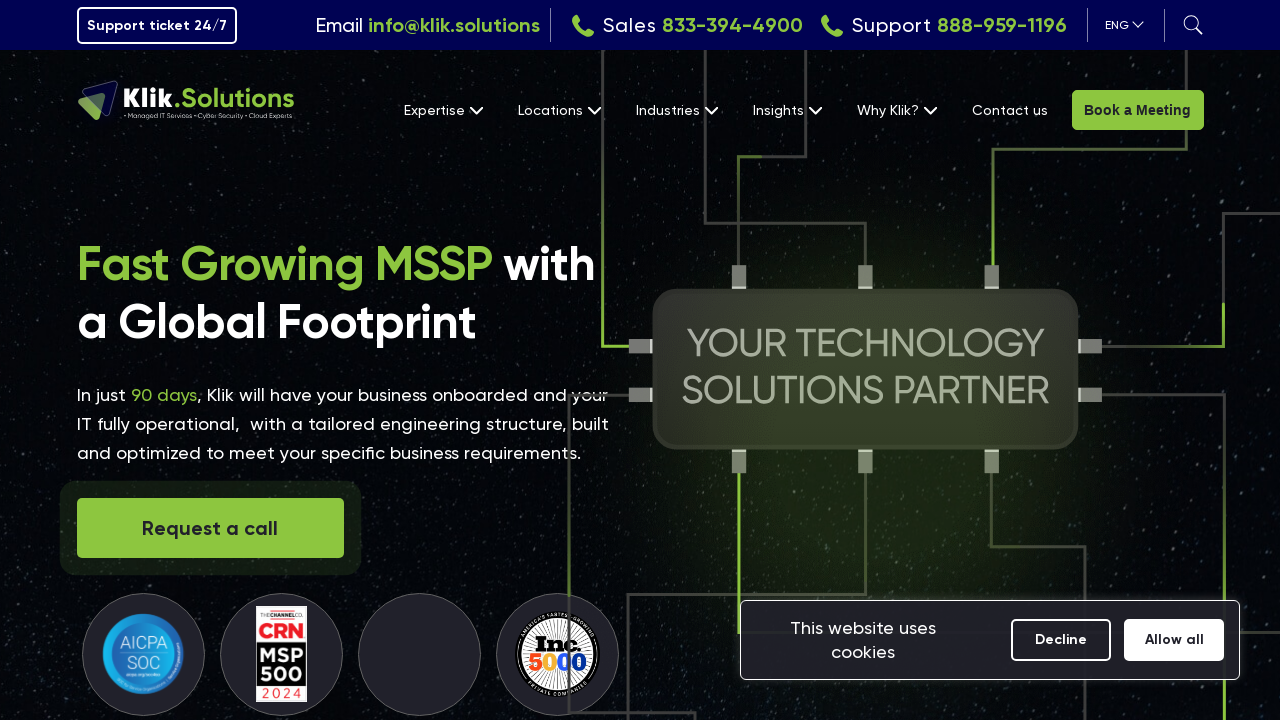

Navigated to https://klik.solutions/
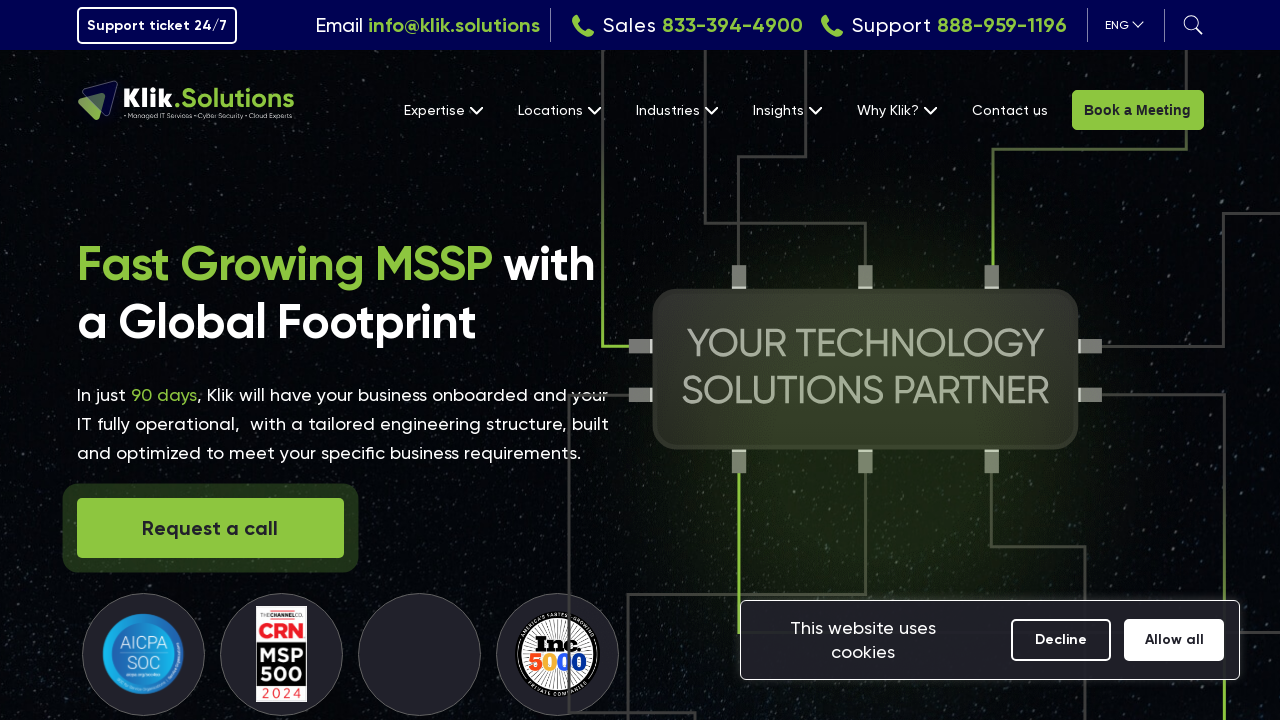

Clicked on the 'Check Out Real Results' heading to navigate to that section at (640, 360) on internal:role=heading[name="Check Out Real Results and"i]
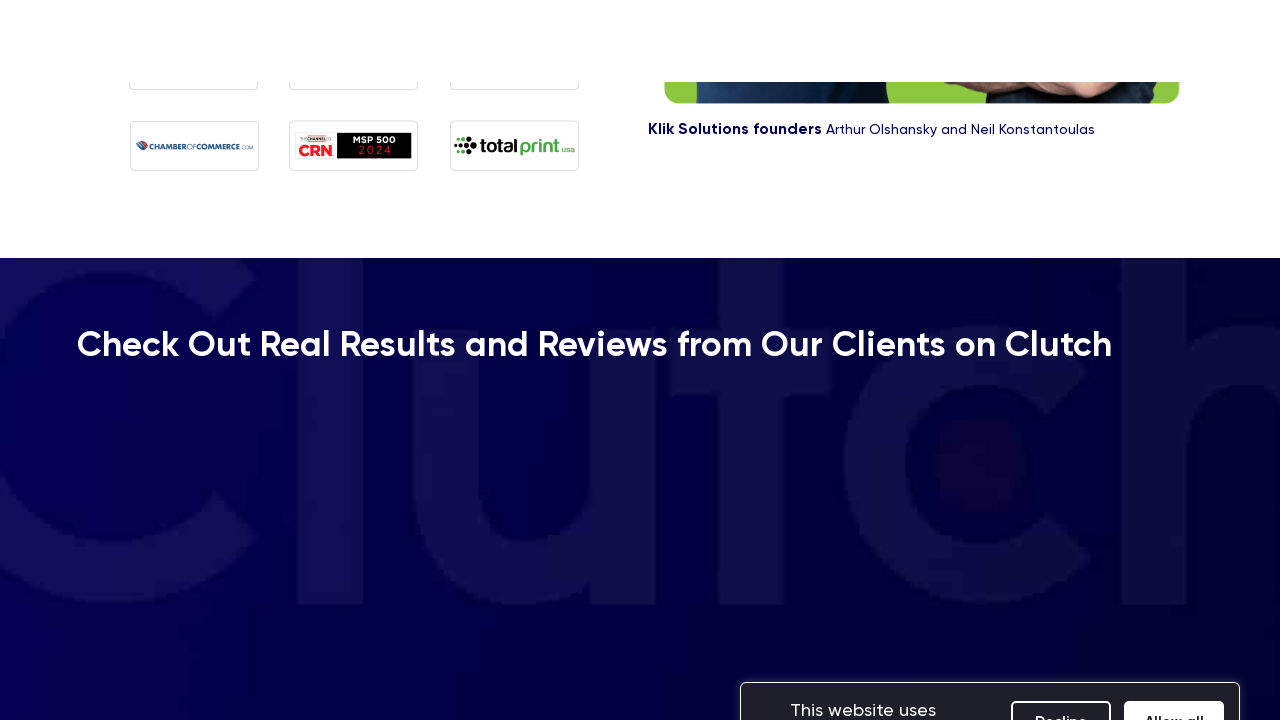

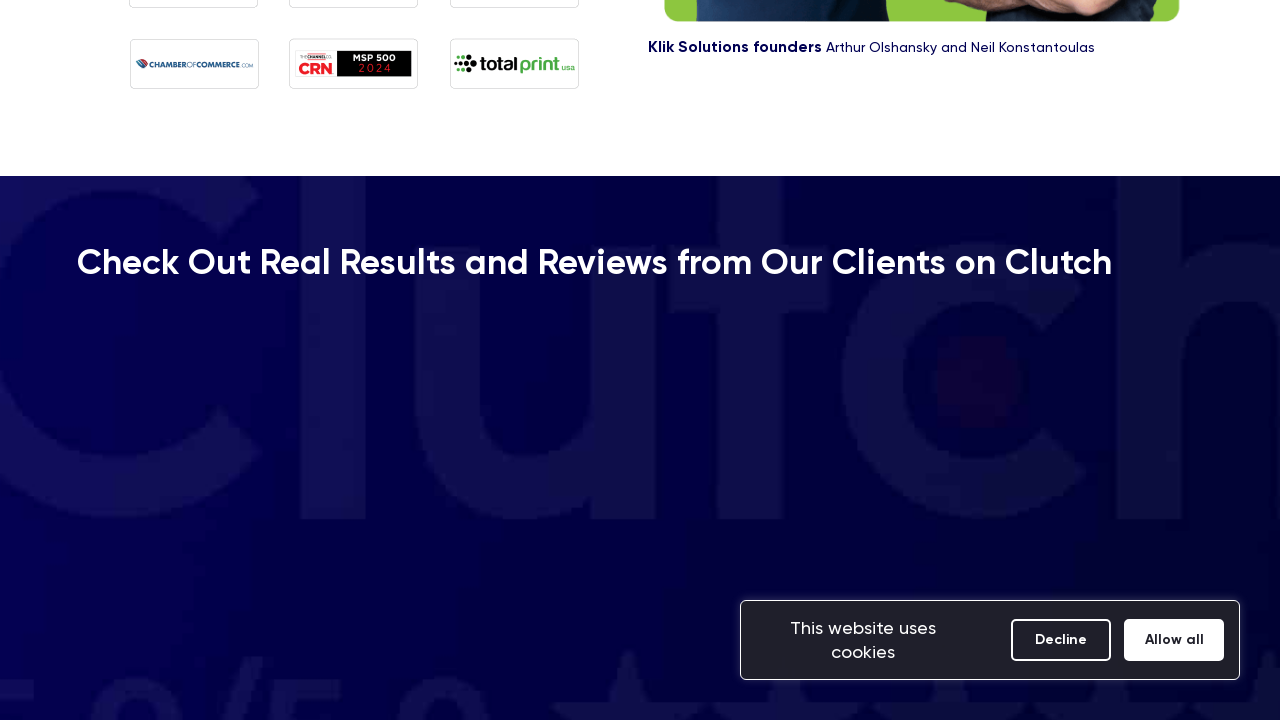